Tests context menu functionality by navigating to the page and performing a right-click action

Starting URL: https://the-internet.herokuapp.com/

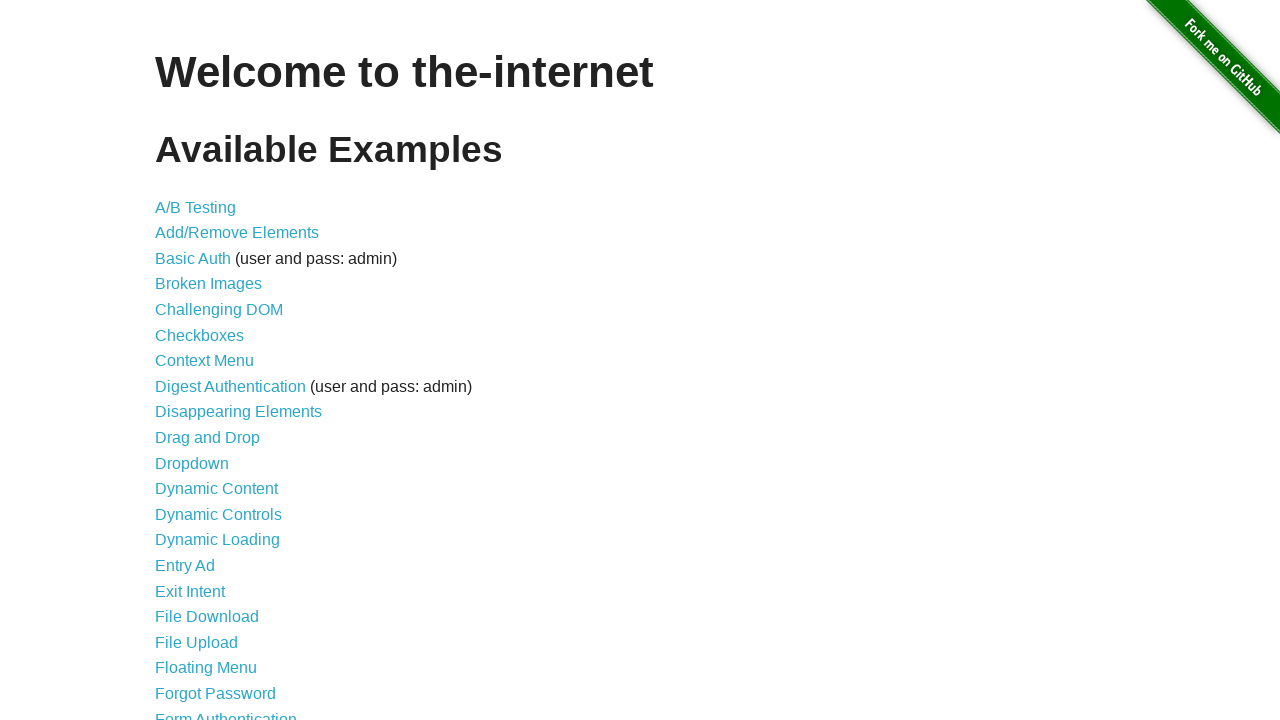

Clicked on Context Menu link at (204, 361) on [href='/context_menu']
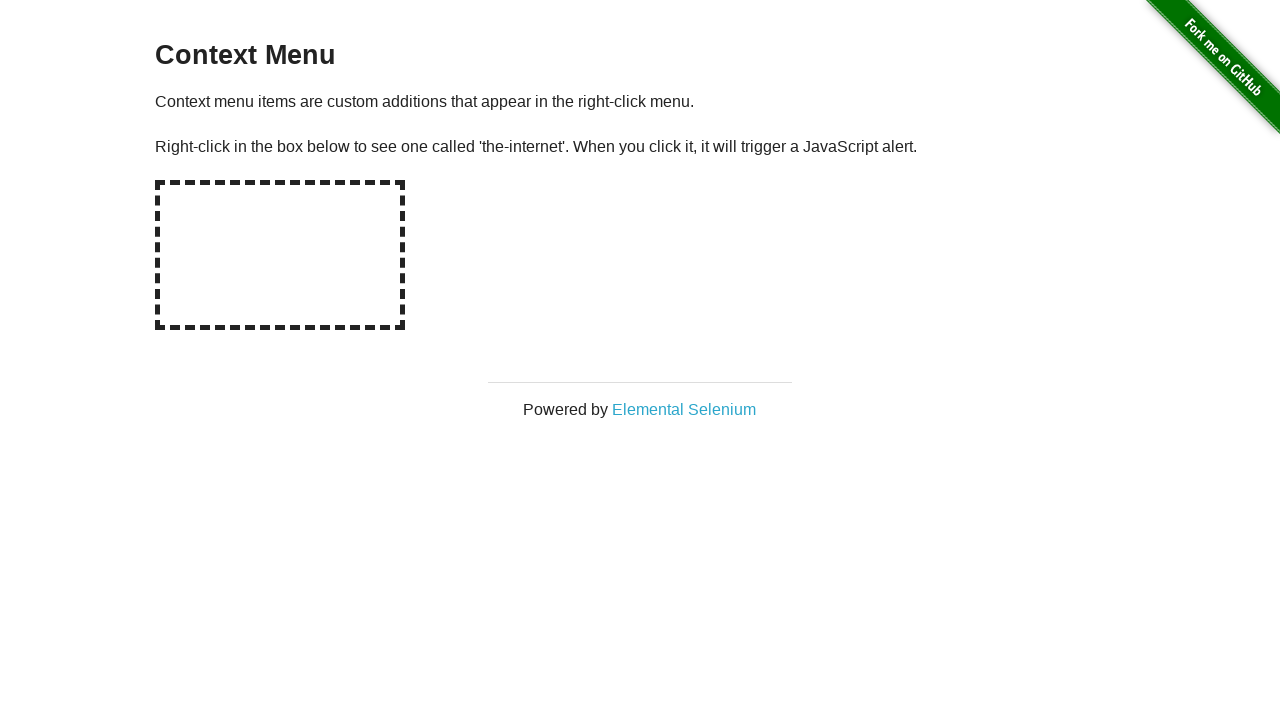

Right-clicked on the hot-spot area to trigger context menu at (280, 255) on #hot-spot
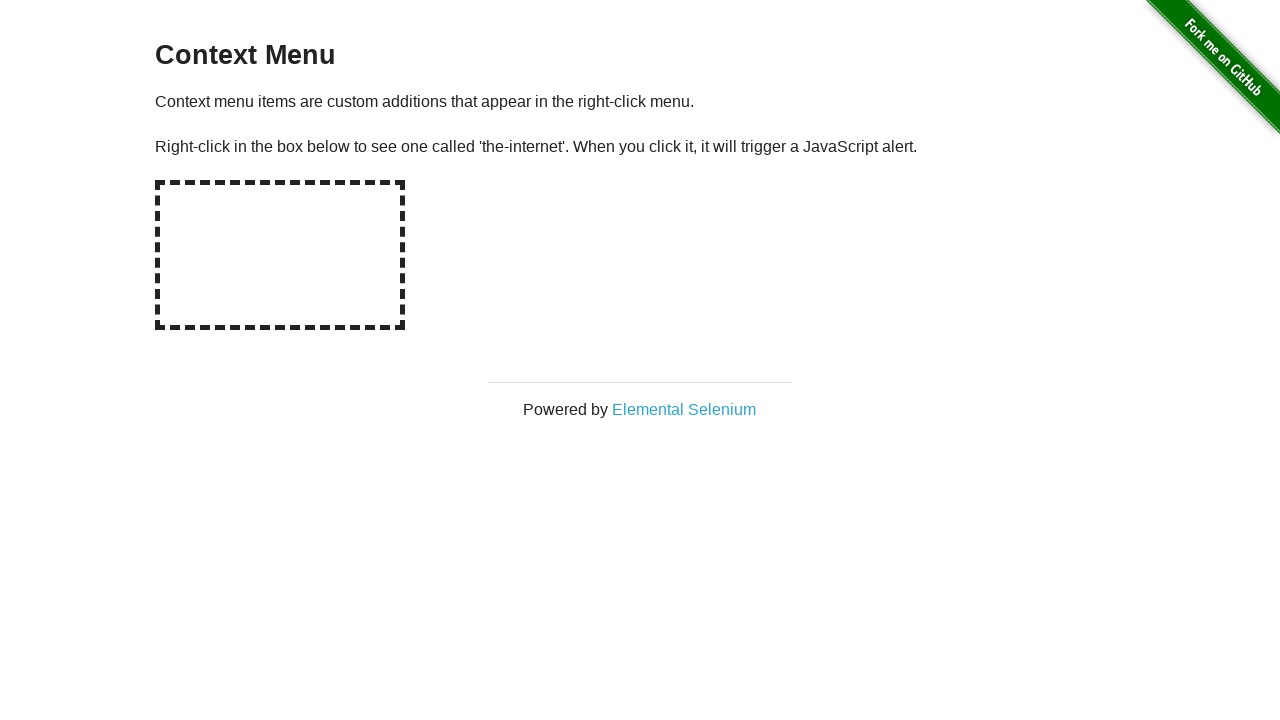

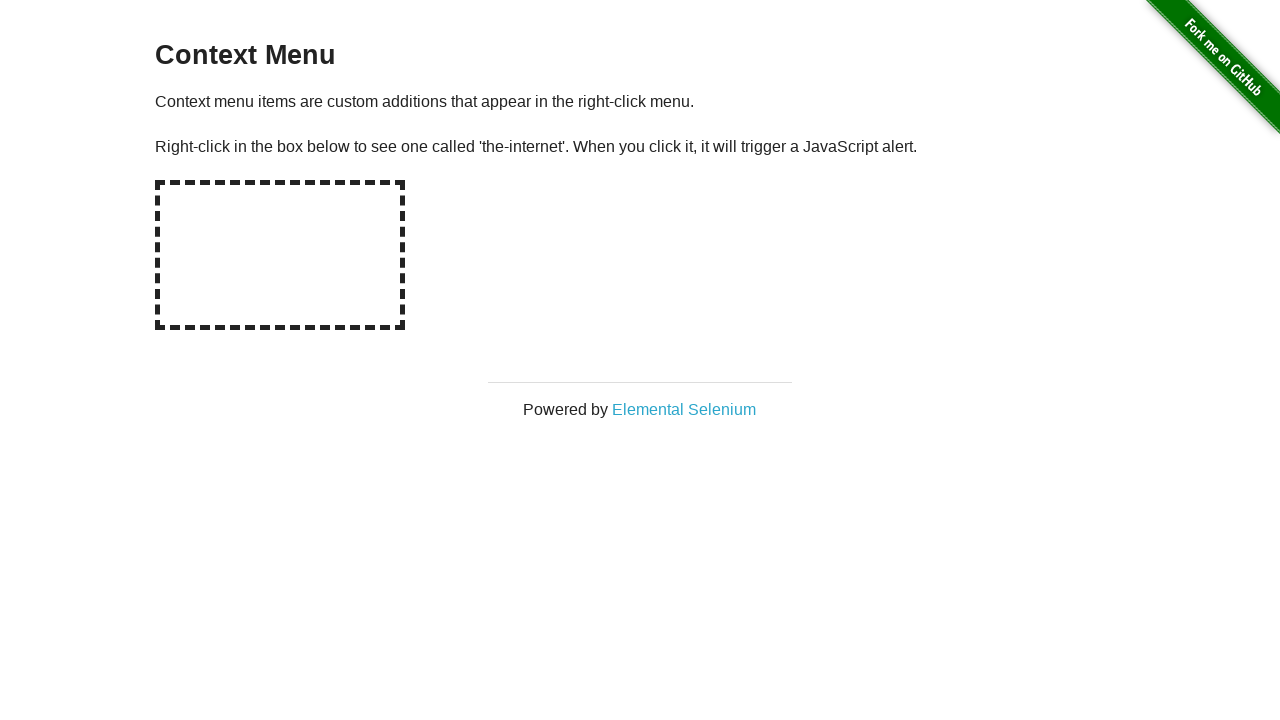